Tests dynamic button properties by clicking a button whose color changes after a delay

Starting URL: https://demoqa.com/dynamic-properties

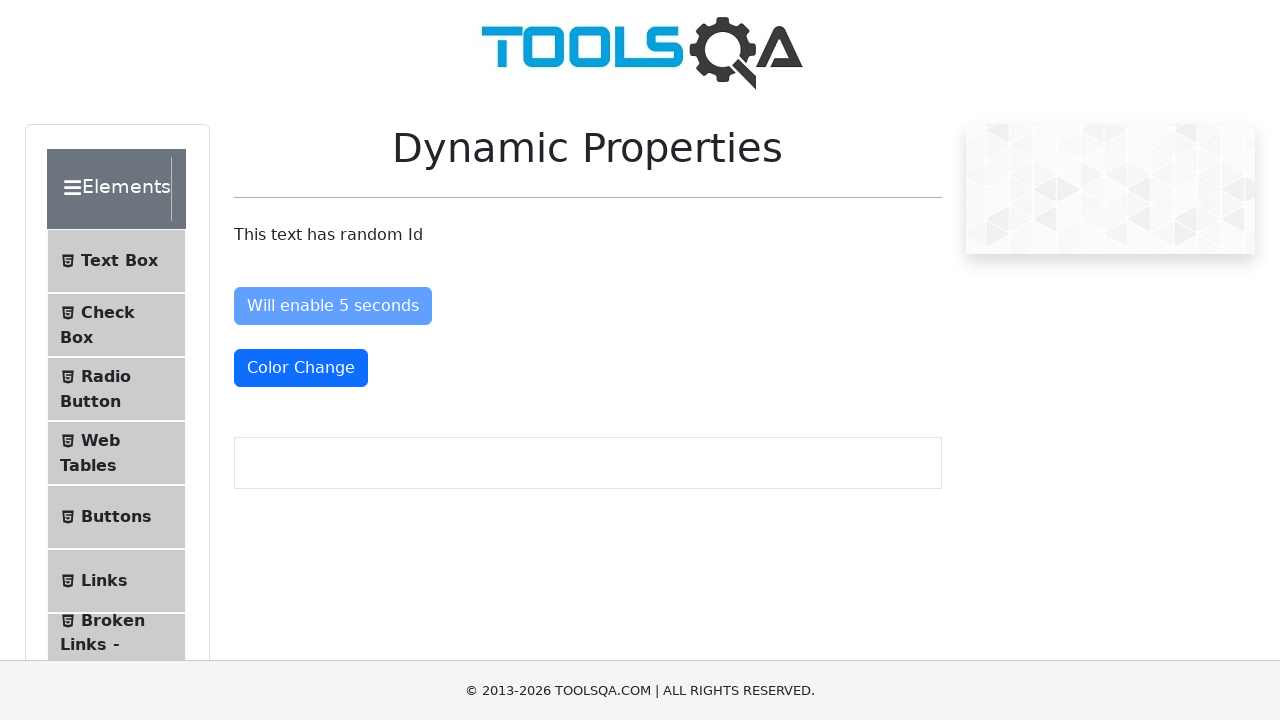

Color change button is visible and ready
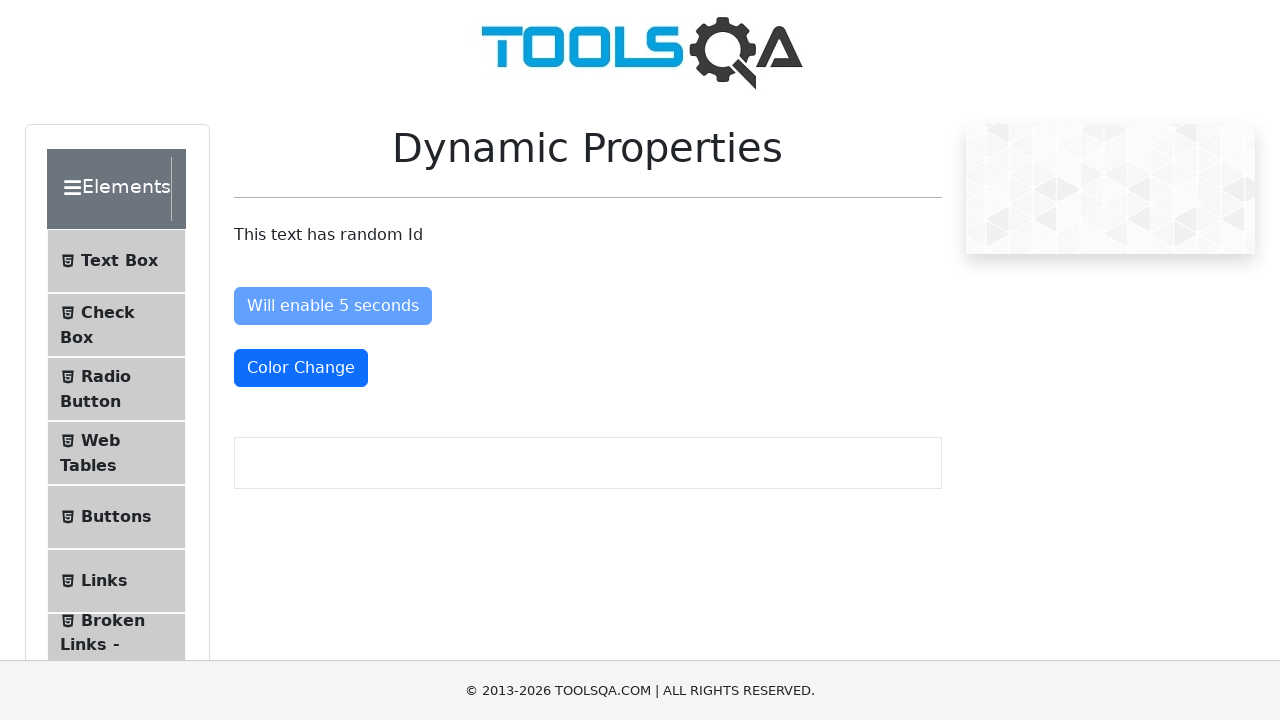

Clicked the dynamic color change button at (301, 368) on #colorChange
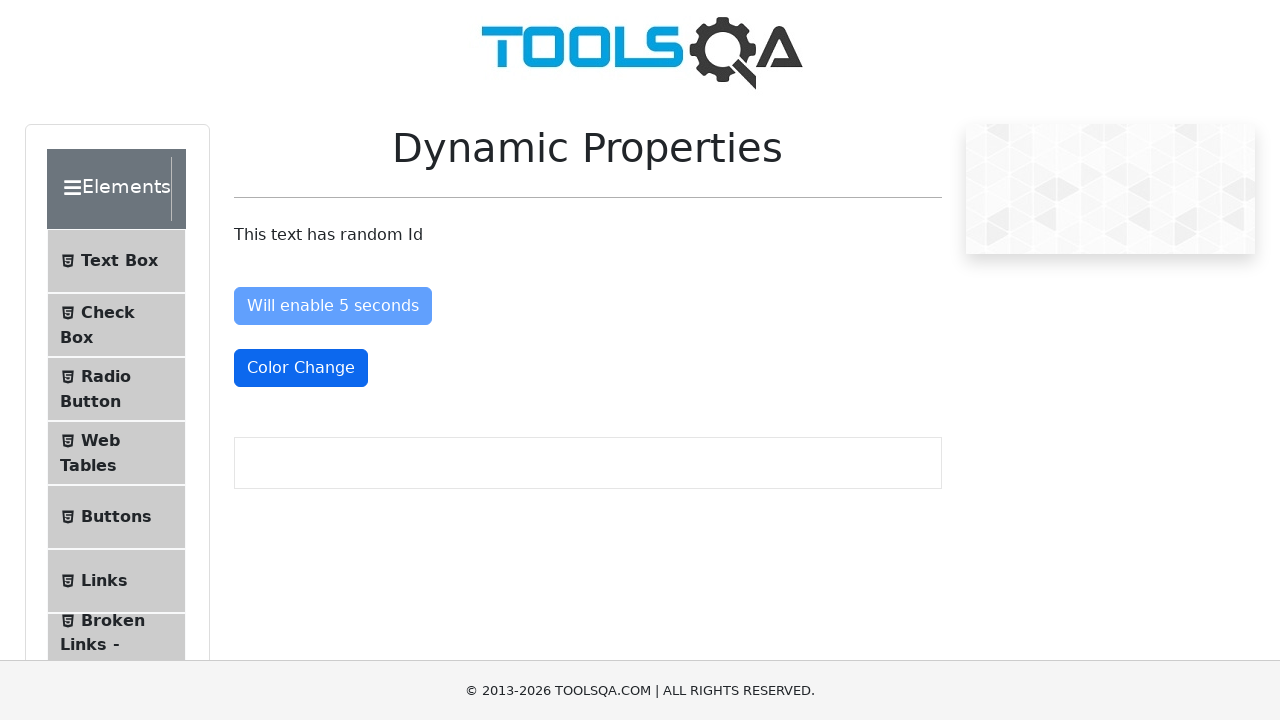

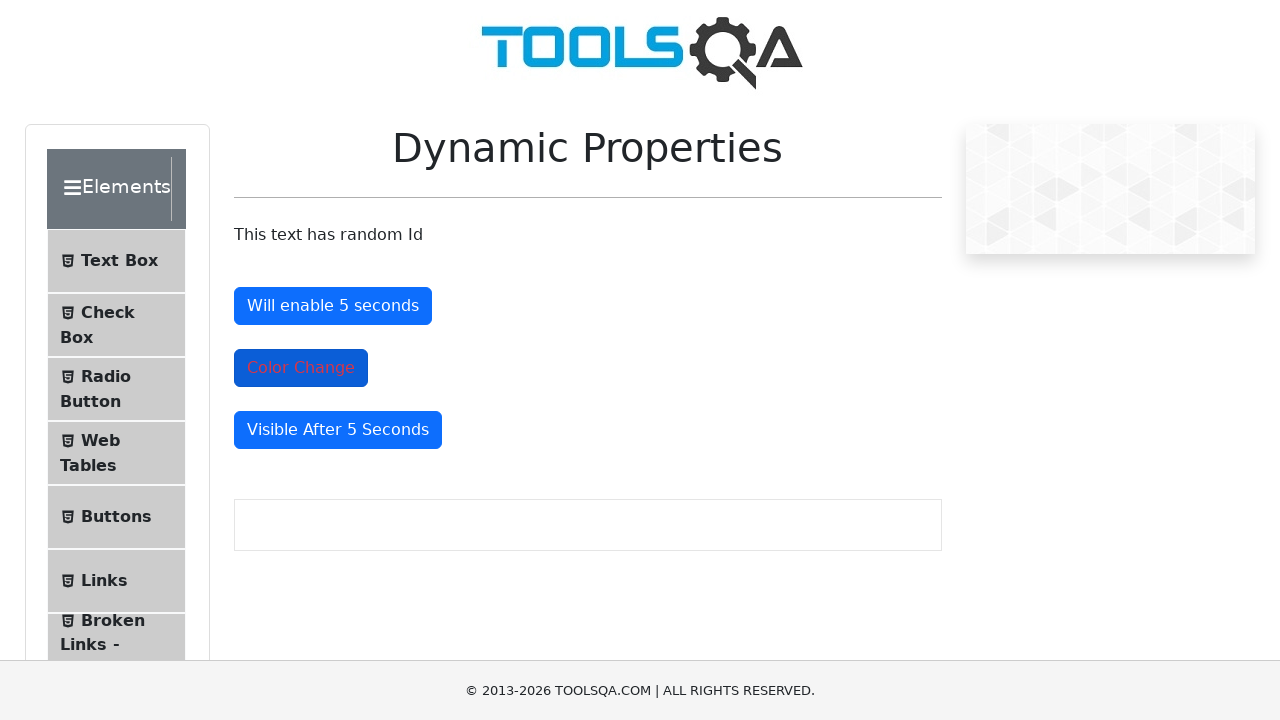